Tests username field validation by entering only numbers with length less than 10.

Starting URL: https://buggy.justtestit.org/register

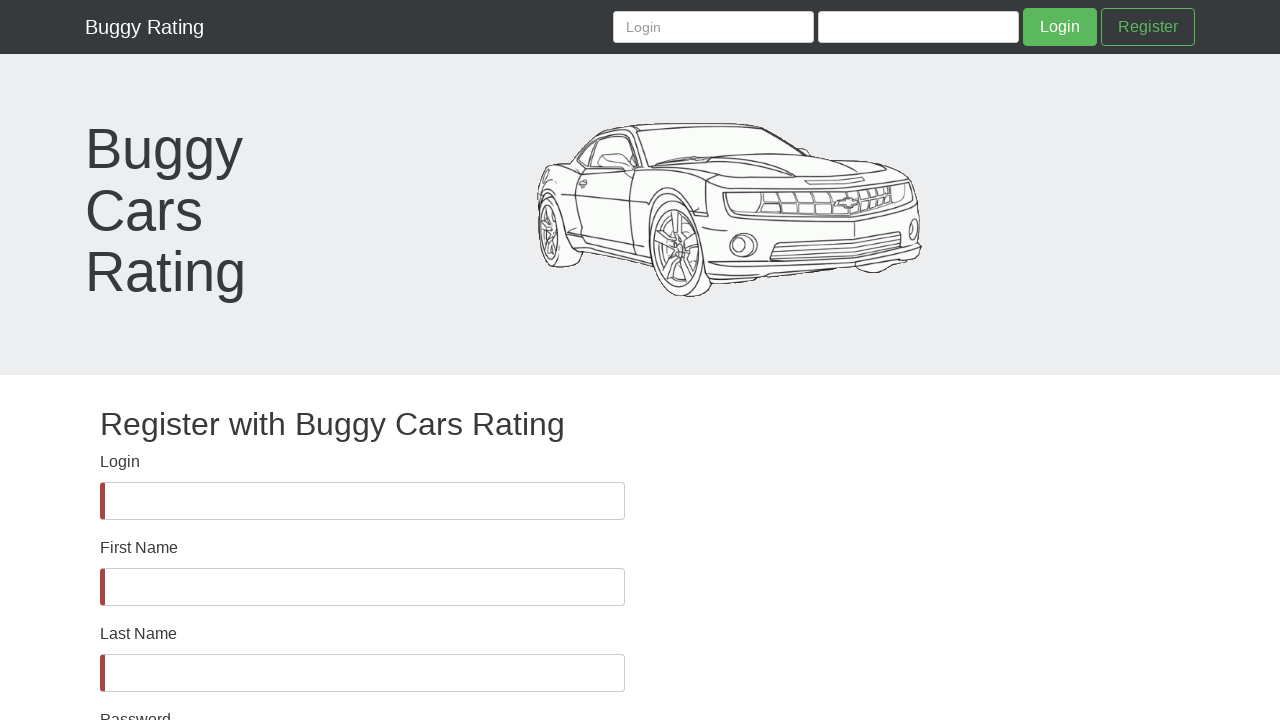

Username field is visible
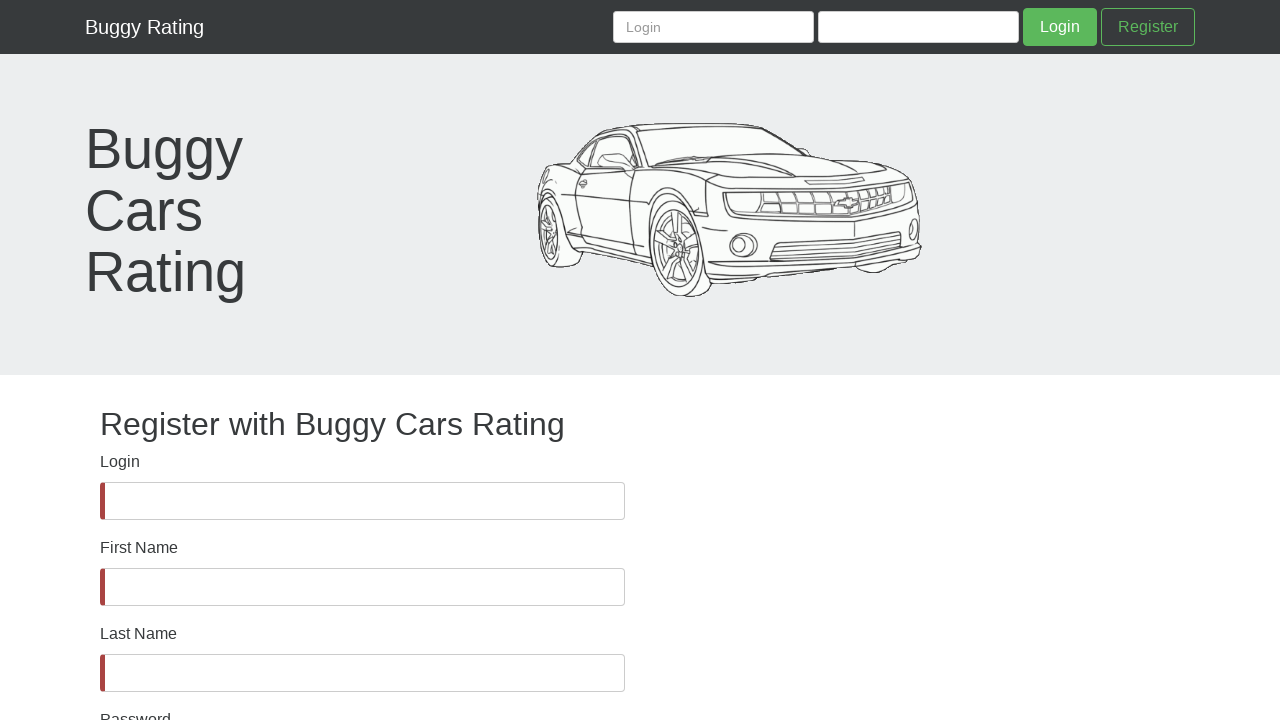

Filled username field with number string '5363723489' (10 digits) on #username
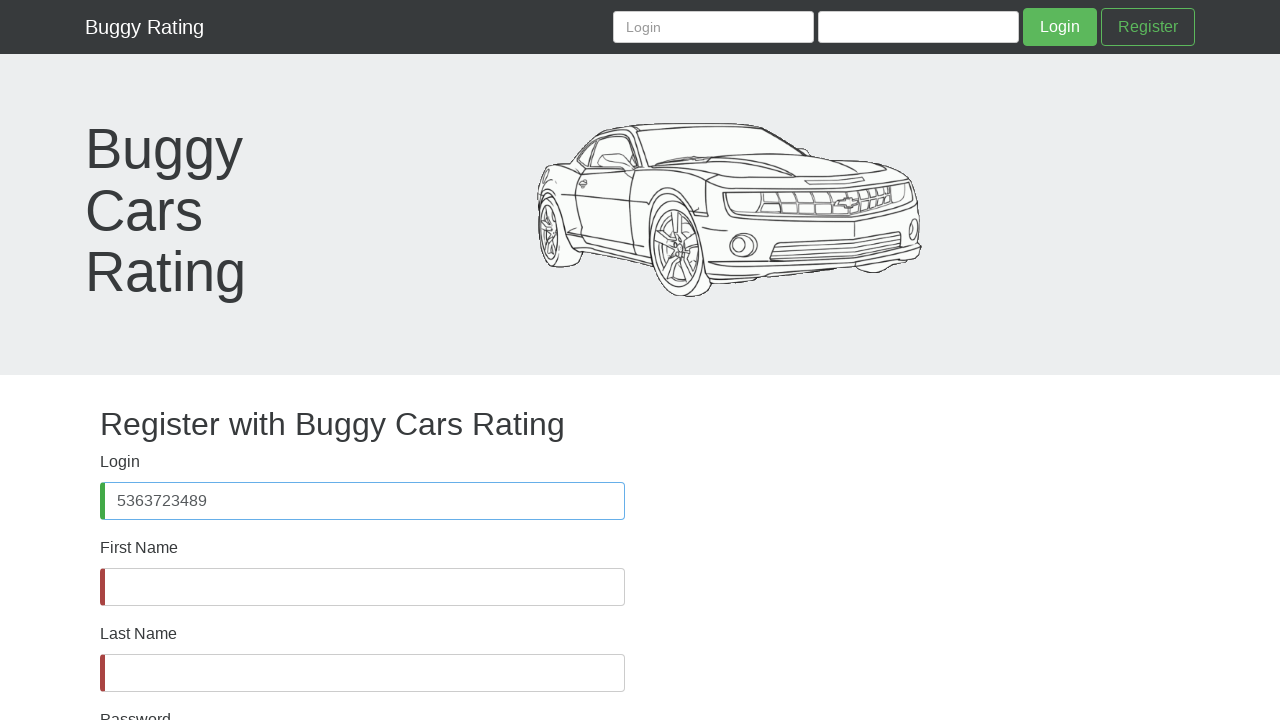

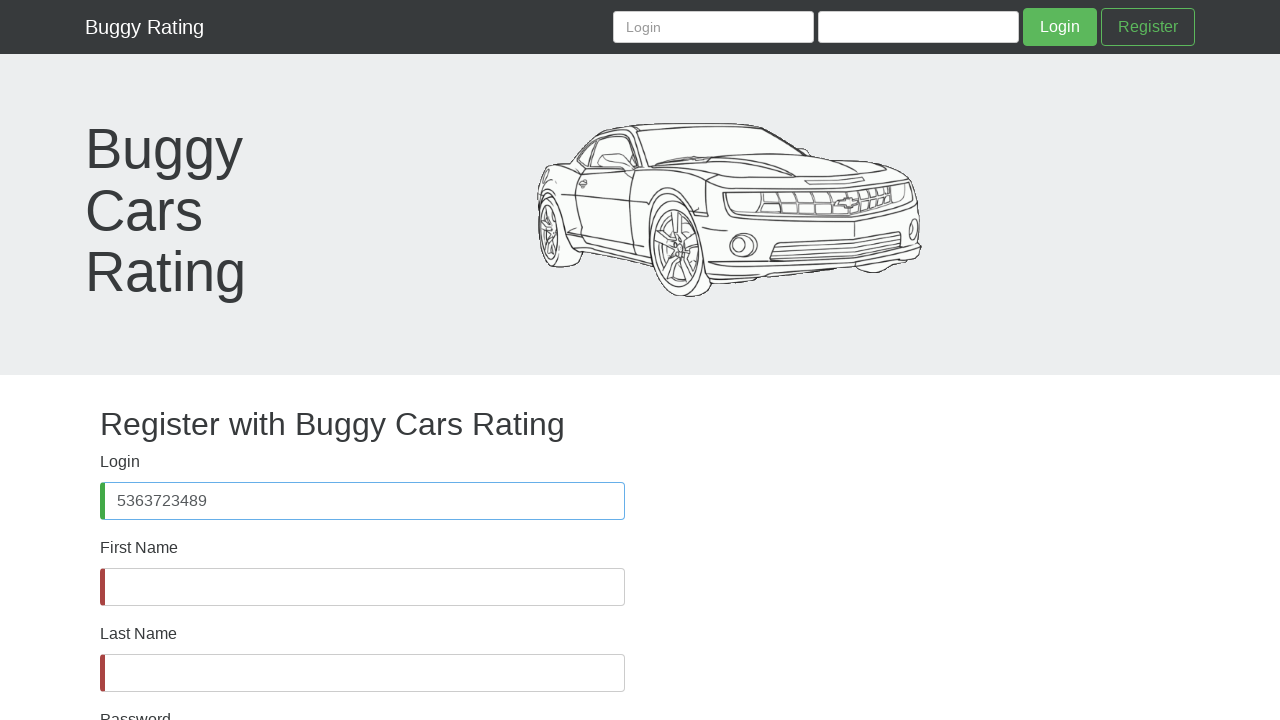